Tests JavaScript confirm dialog by triggering it, dismissing it, and verifying the result text

Starting URL: https://the-internet.herokuapp.com/javascript_alerts

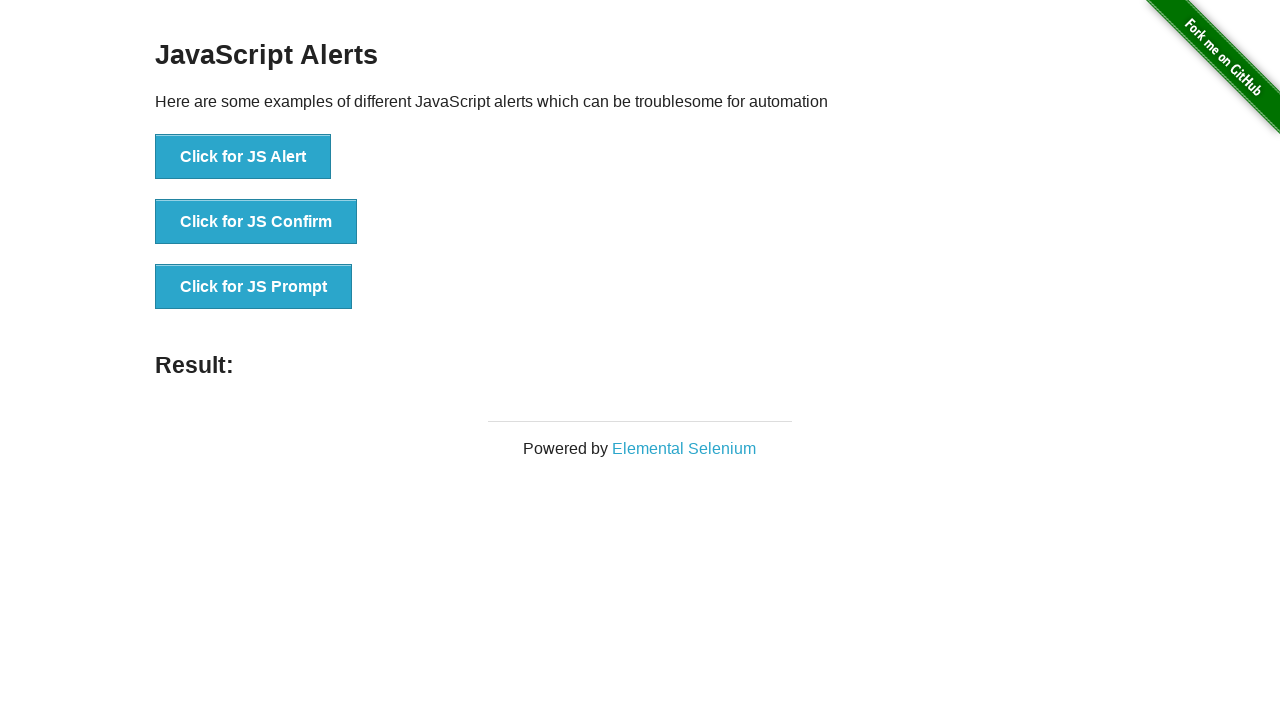

Set up dialog handler to dismiss confirm dialogs
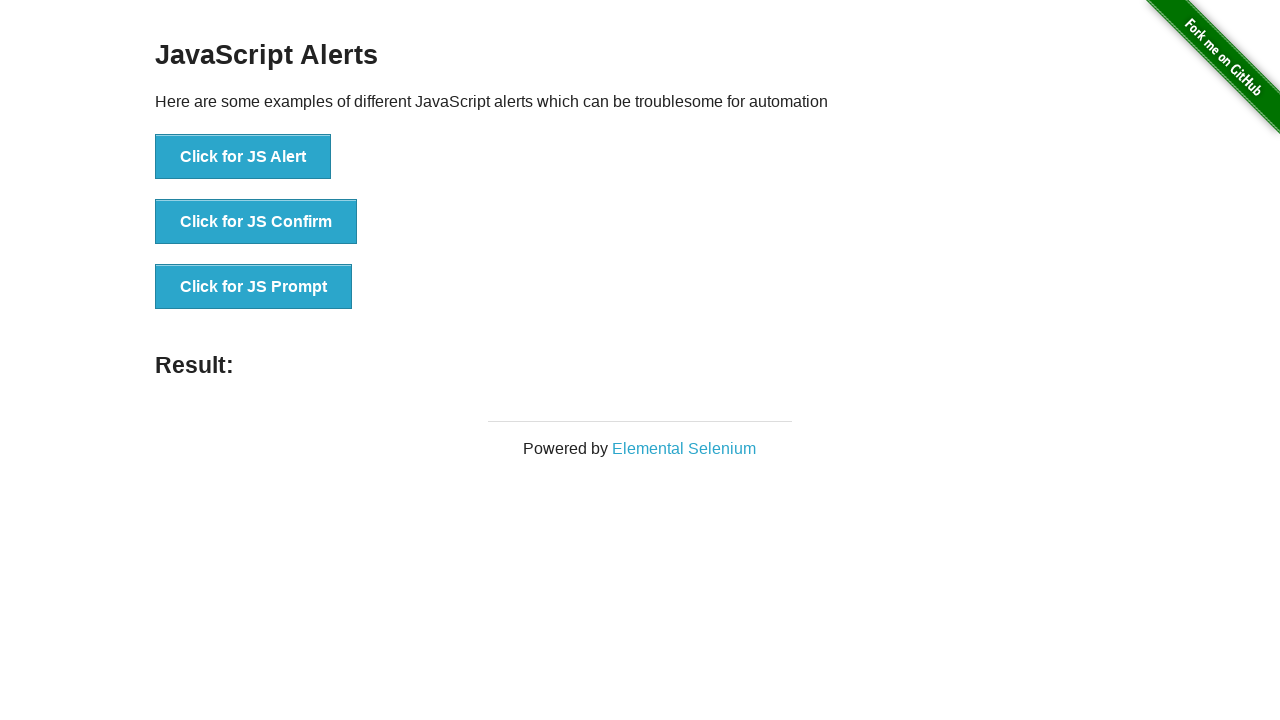

Clicked the confirm alert button at (256, 222) on button[onclick='jsConfirm()']
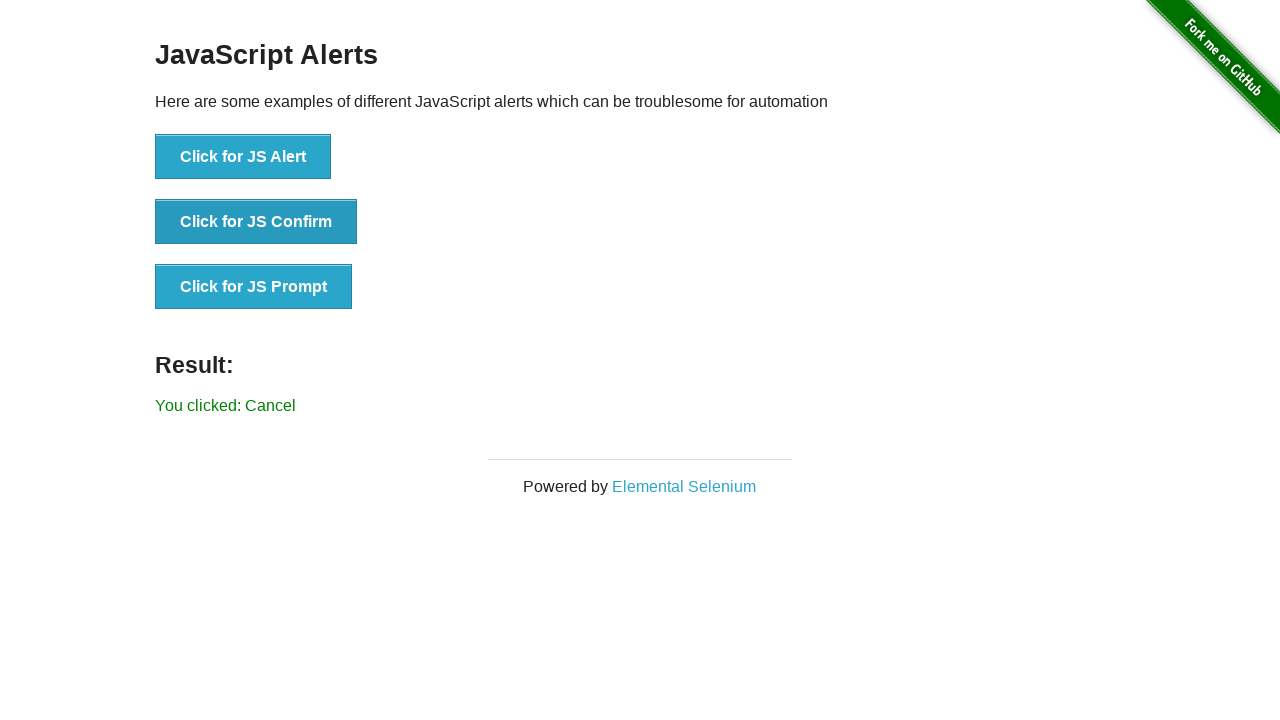

Verified that dismissing the dialog resulted in 'You clicked: Cancel' message
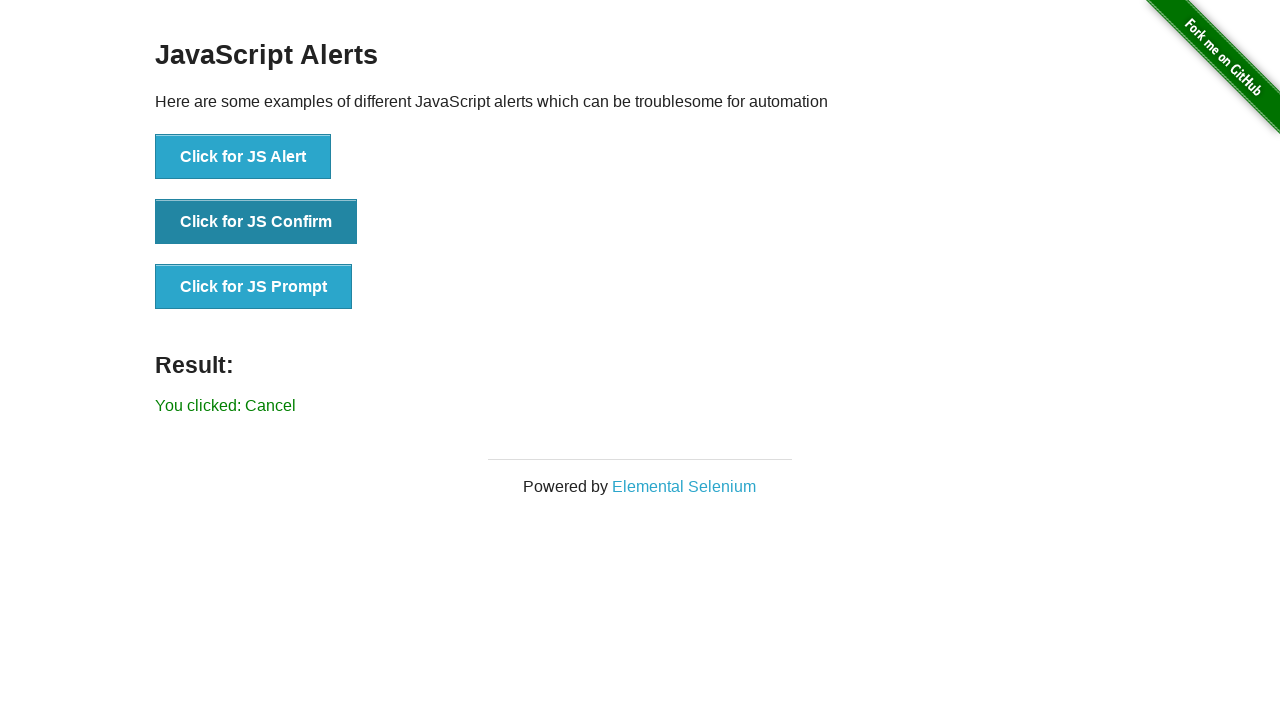

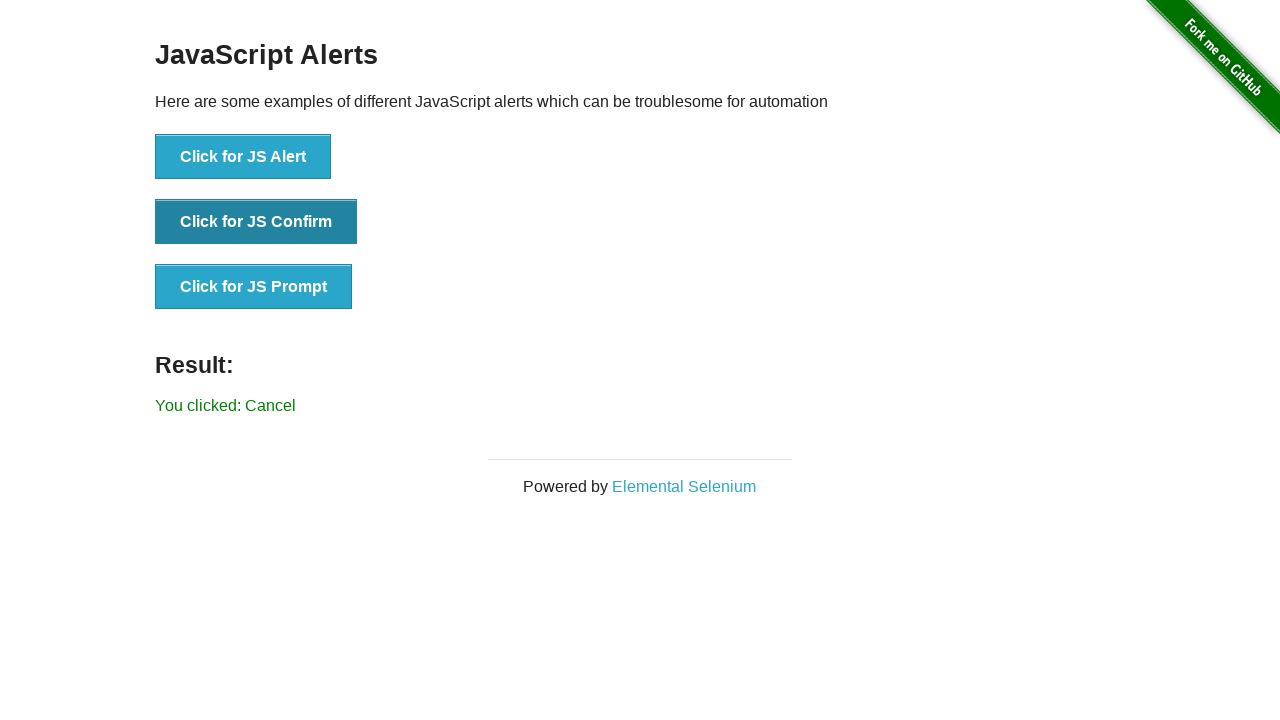